Finds the employee with the highest salary in a table and clicks on that cell

Starting URL: https://softwaretestingpro.github.io/Automation/Intermediate/I-2.06-Table.html

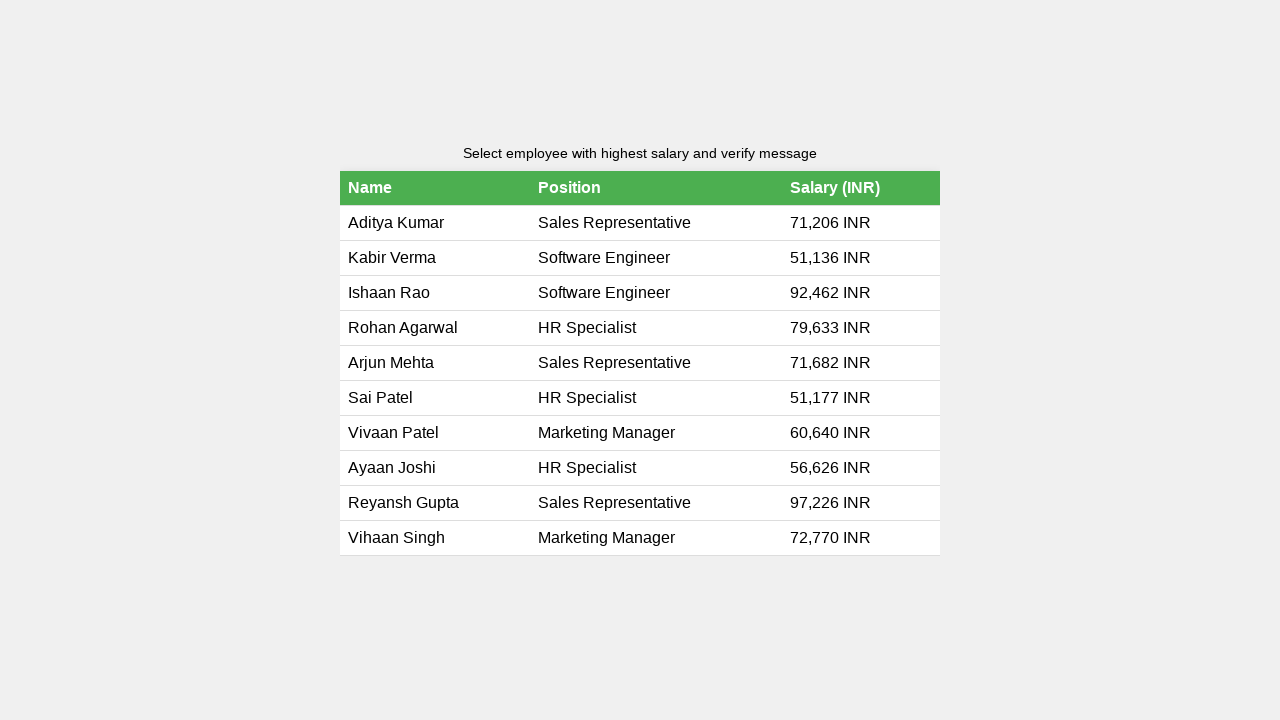

Retrieved all employee table rows from employeeBody
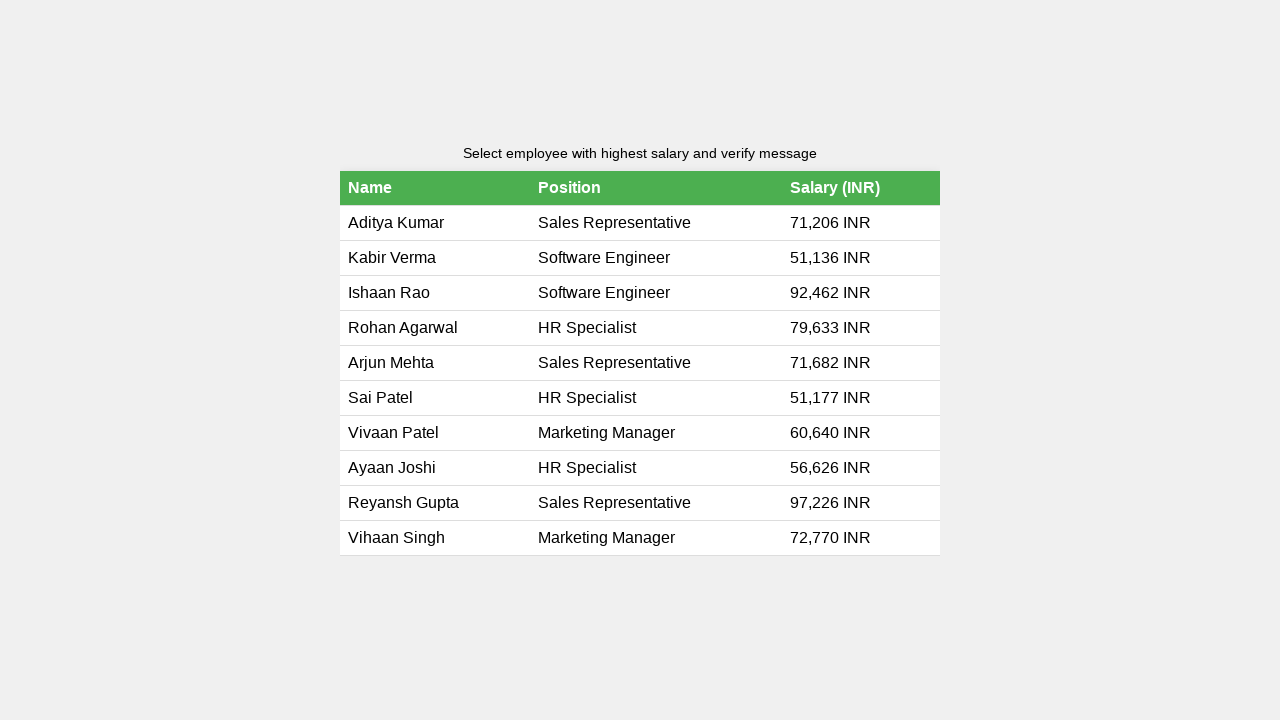

Counted 10 employee rows in the table
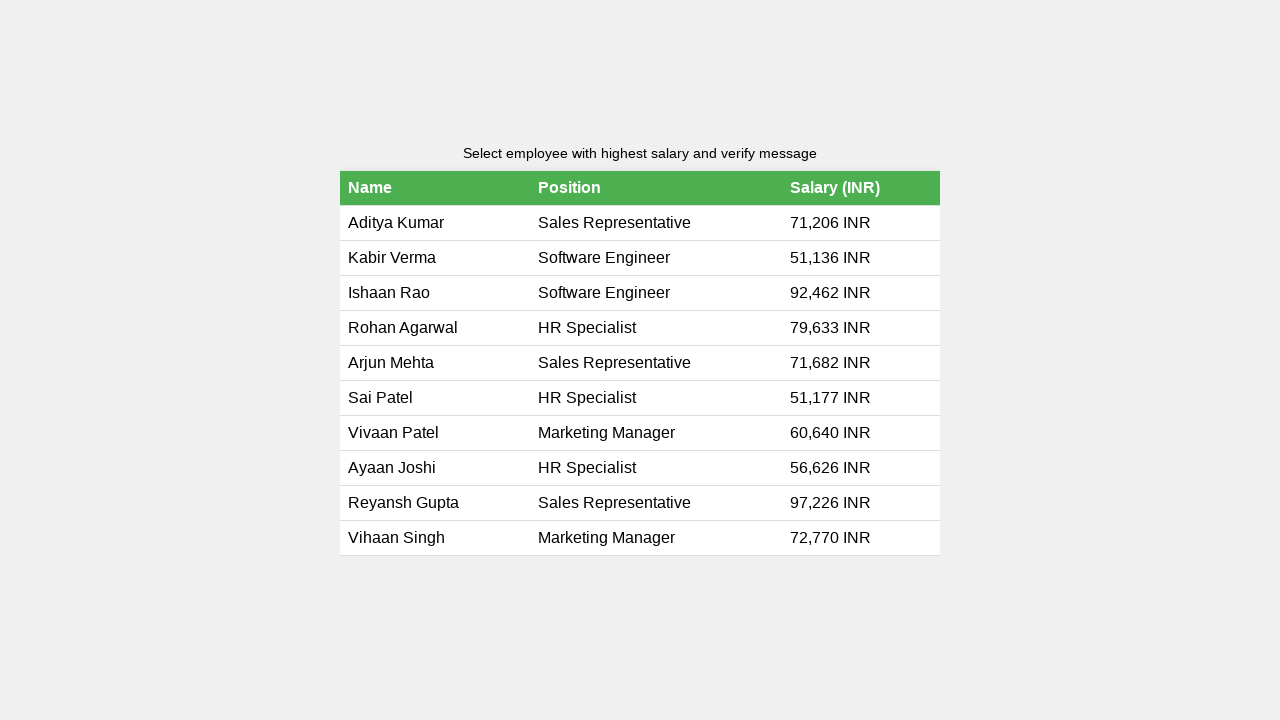

Retrieved salary text from row 1: 71,206 INR
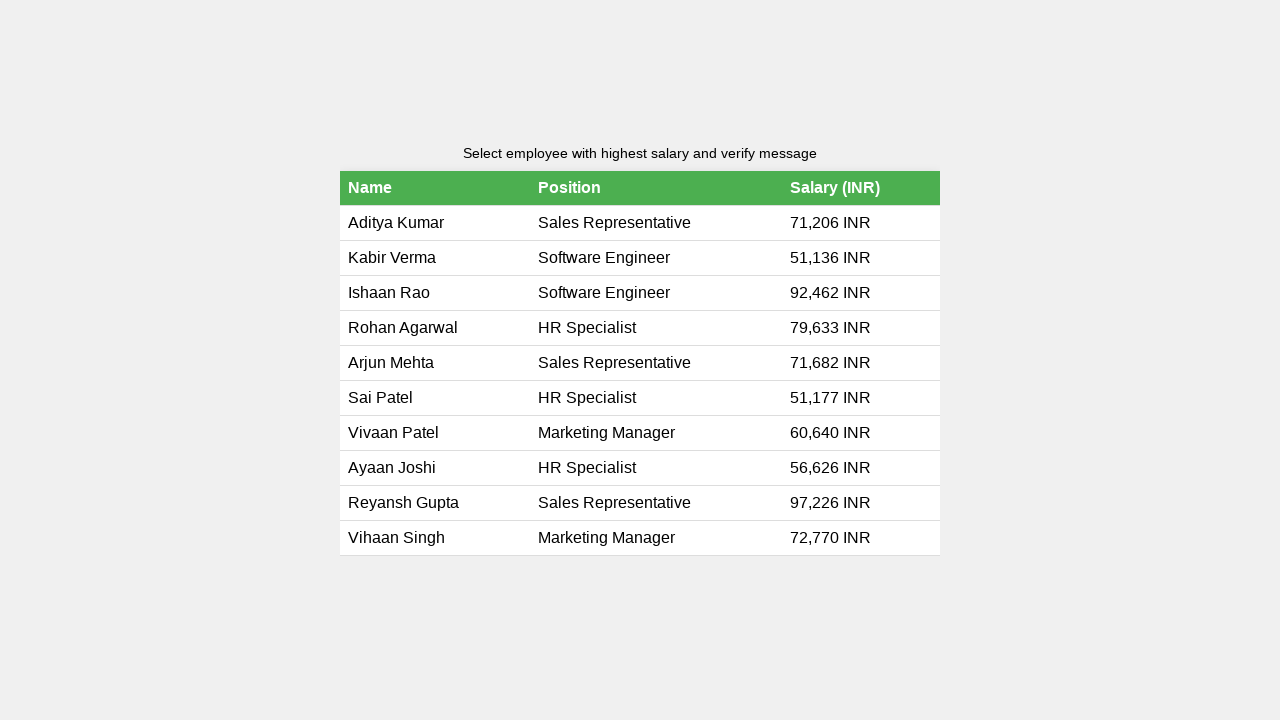

Updated maximum salary to 71206 from row 1
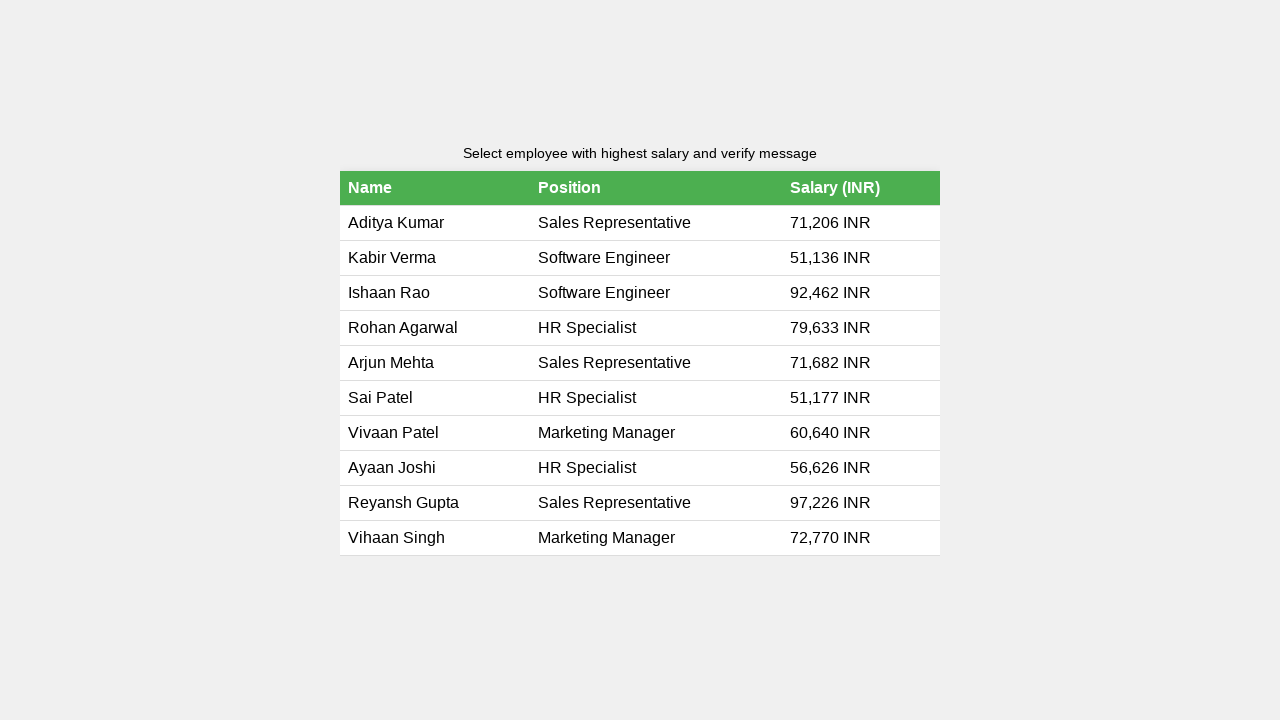

Retrieved salary text from row 2: 51,136 INR
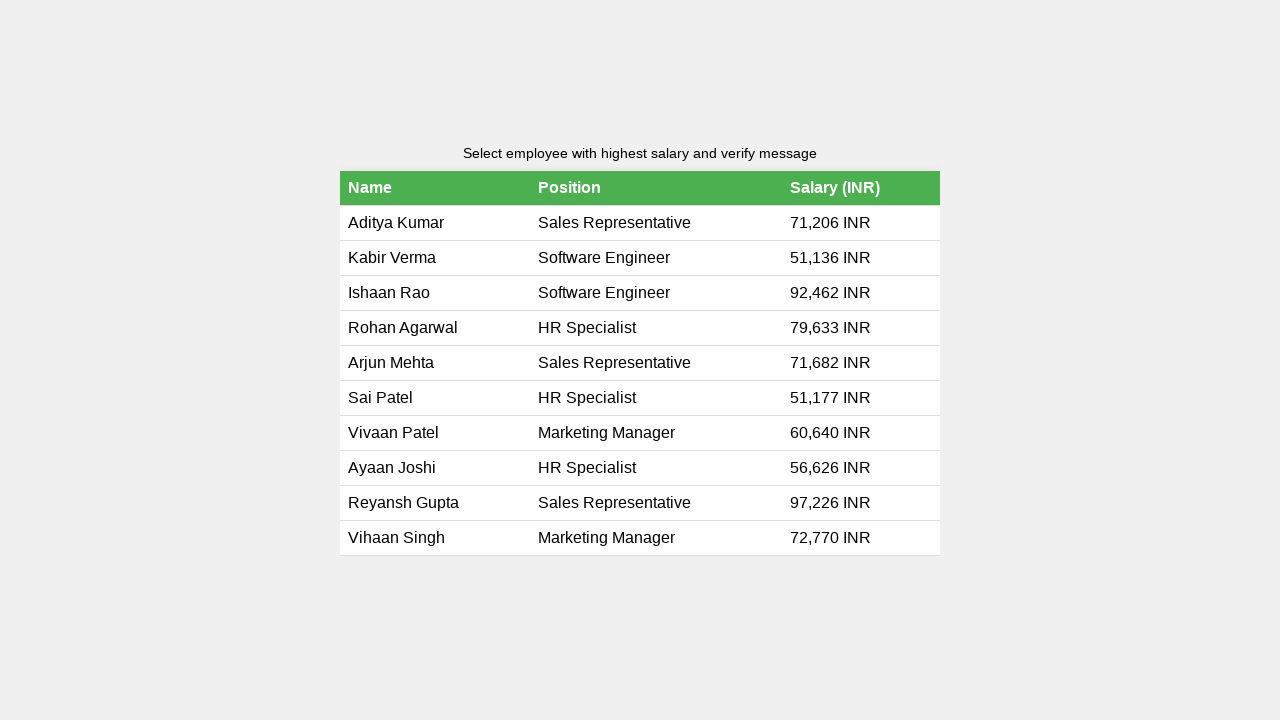

Retrieved salary text from row 3: 92,462 INR
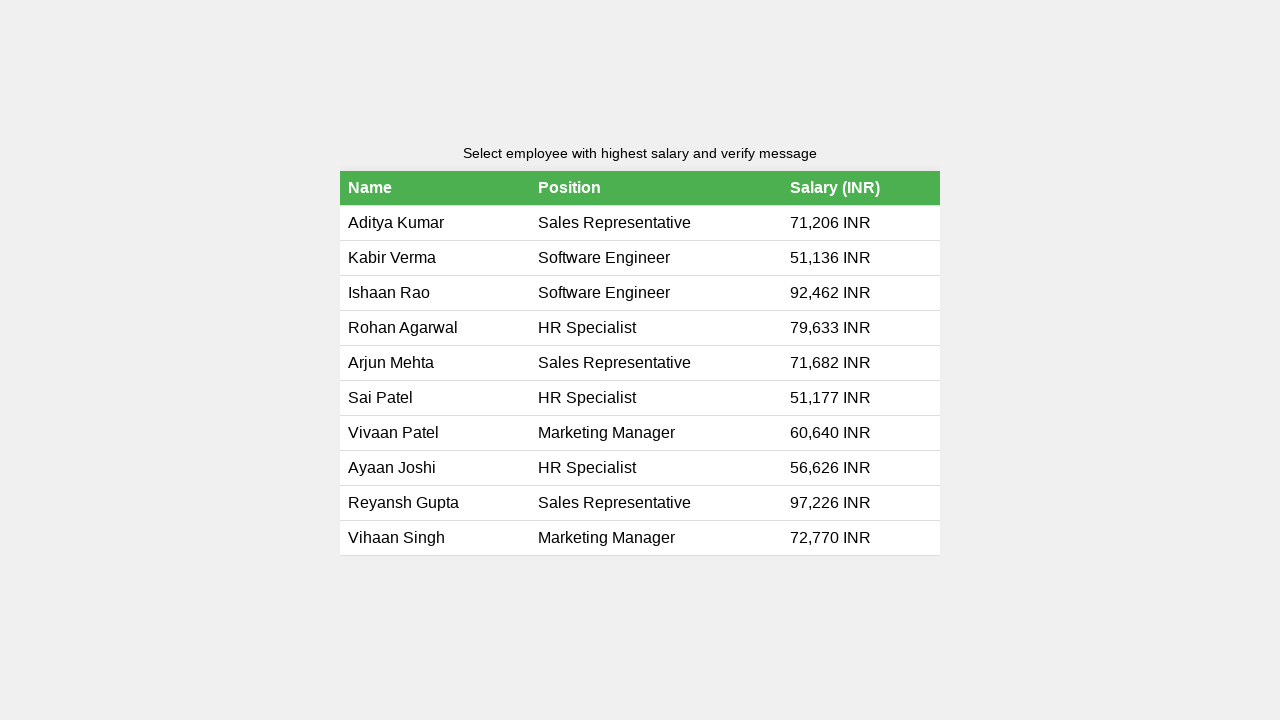

Updated maximum salary to 92462 from row 3
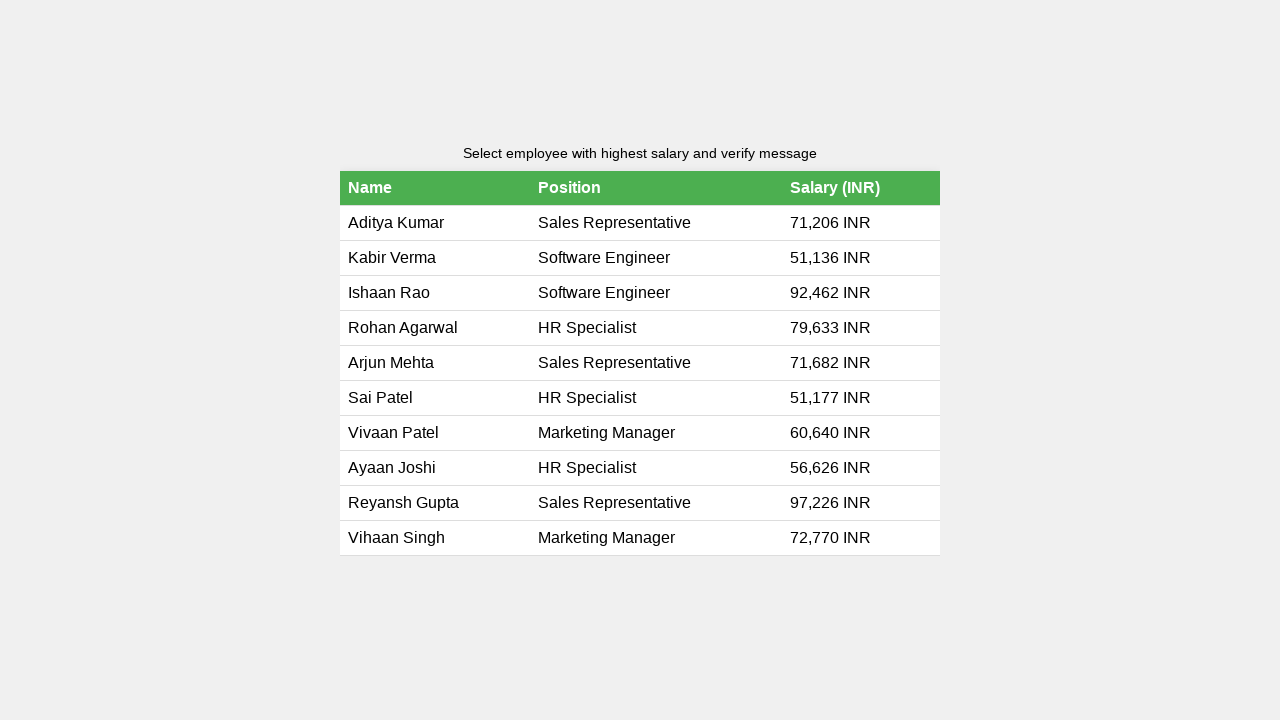

Retrieved salary text from row 4: 79,633 INR
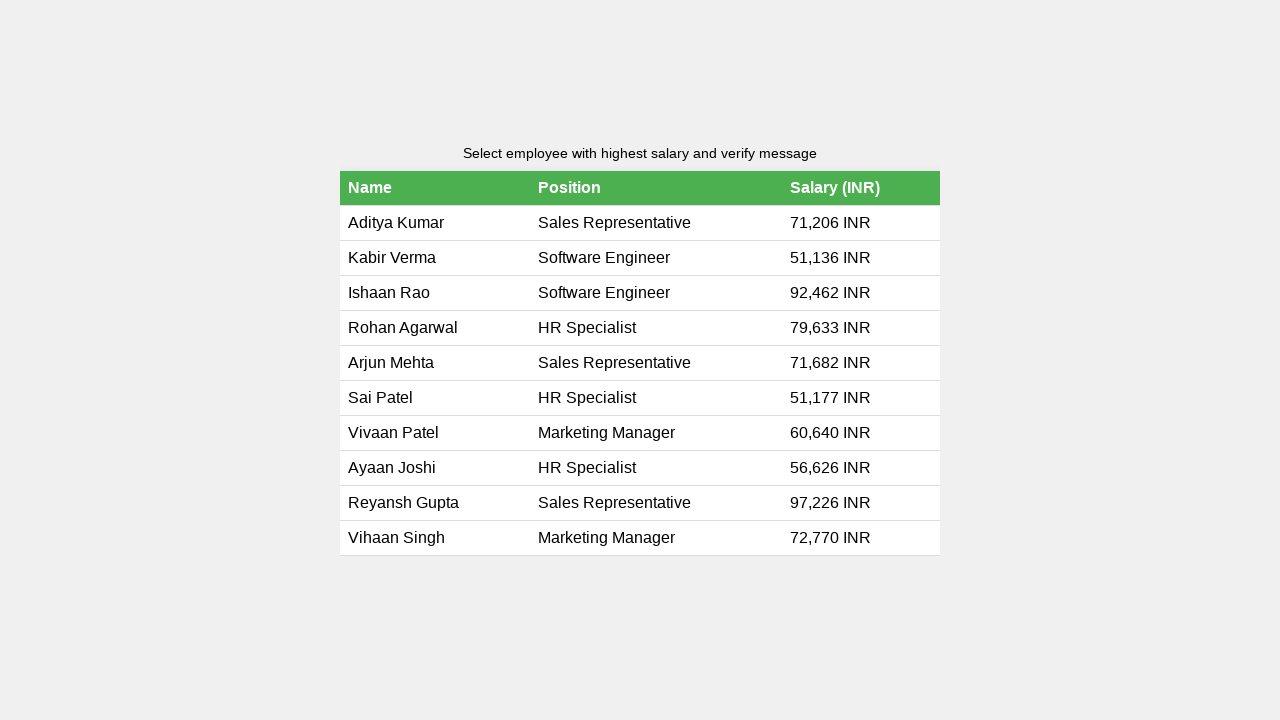

Retrieved salary text from row 5: 71,682 INR
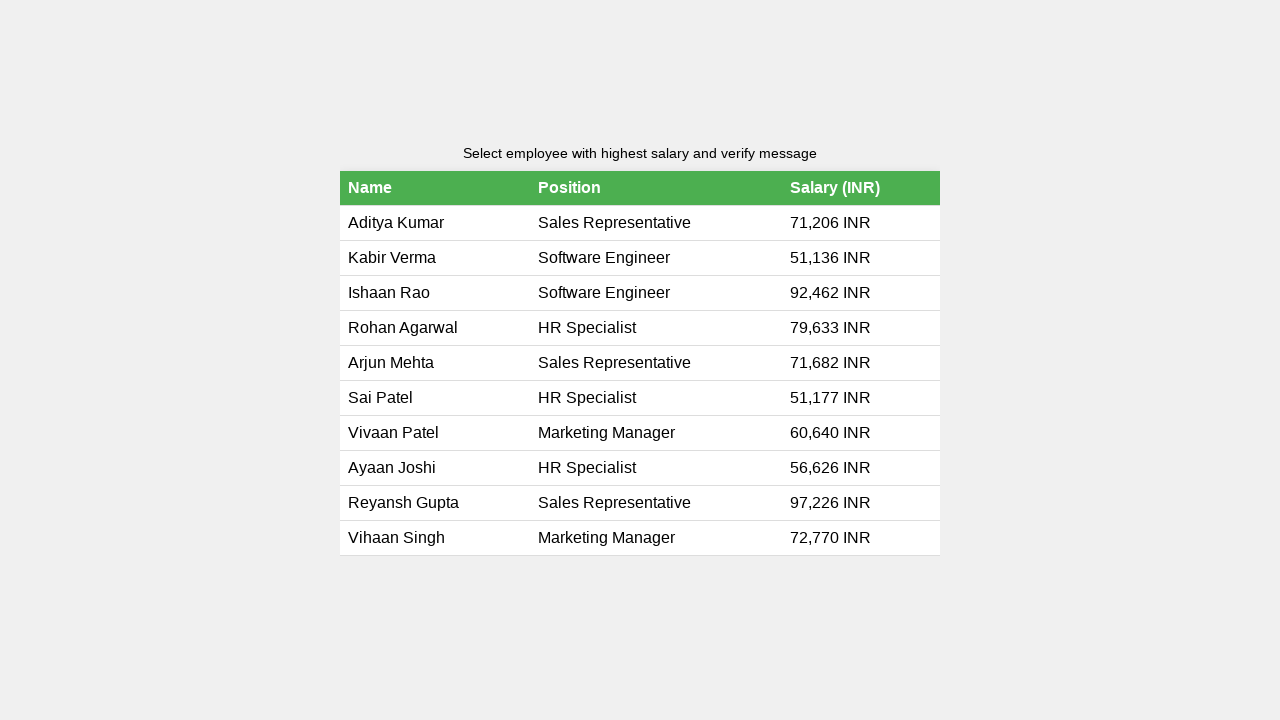

Retrieved salary text from row 6: 51,177 INR
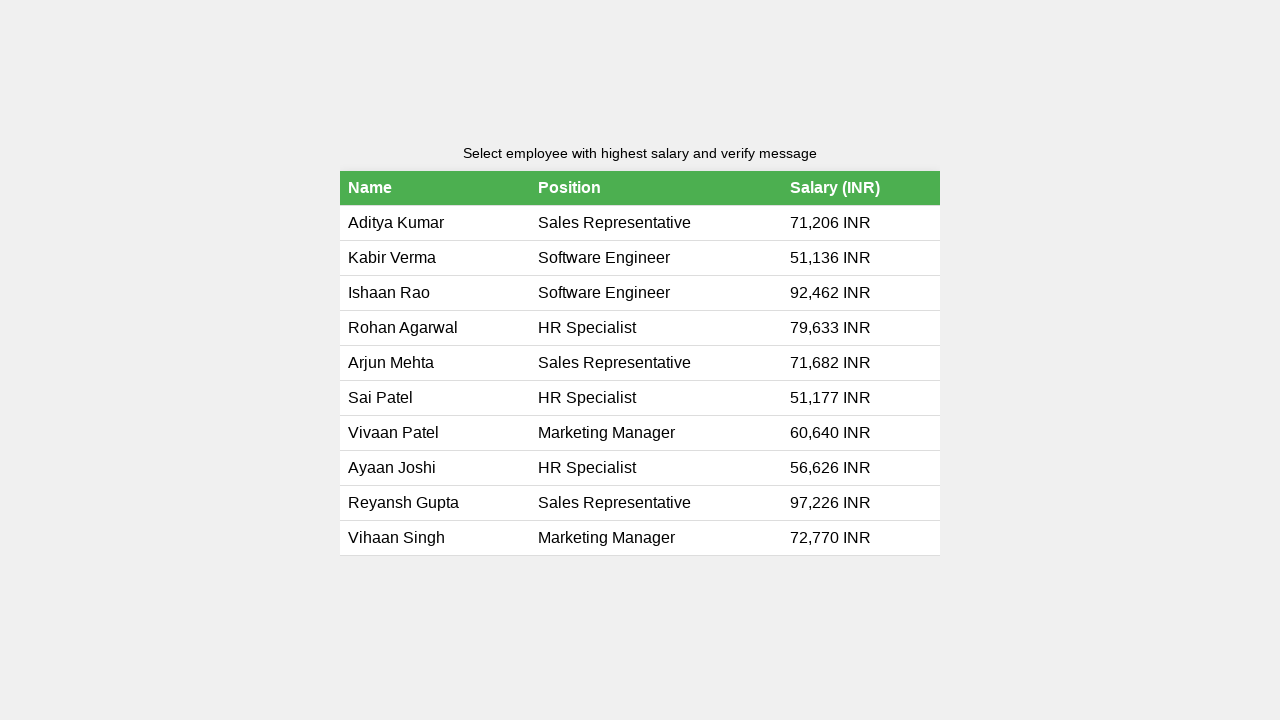

Retrieved salary text from row 7: 60,640 INR
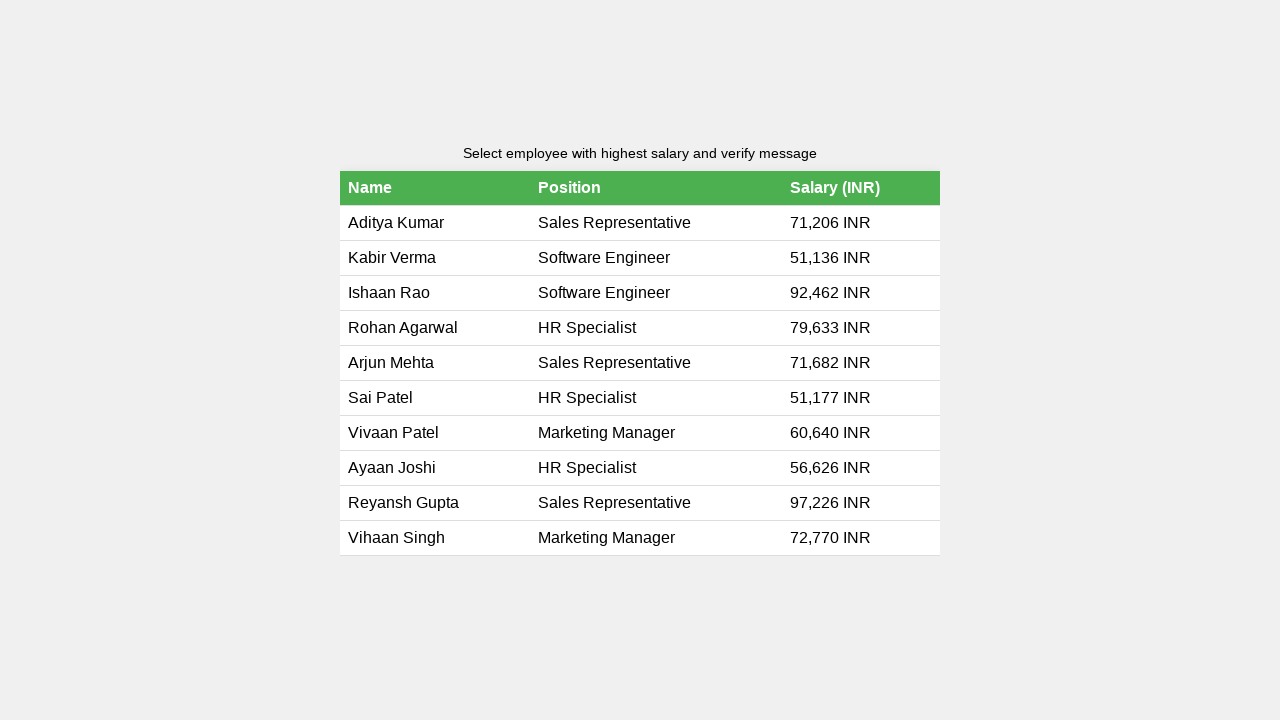

Retrieved salary text from row 8: 56,626 INR
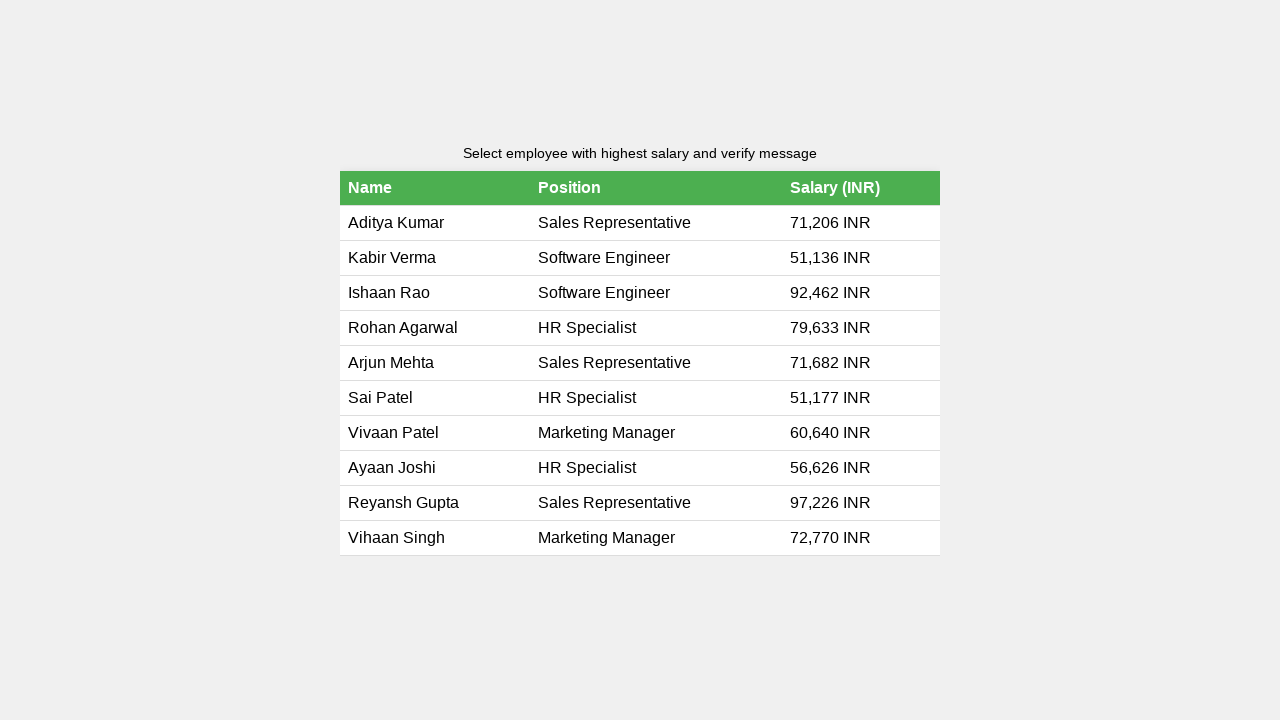

Retrieved salary text from row 9: 97,226 INR
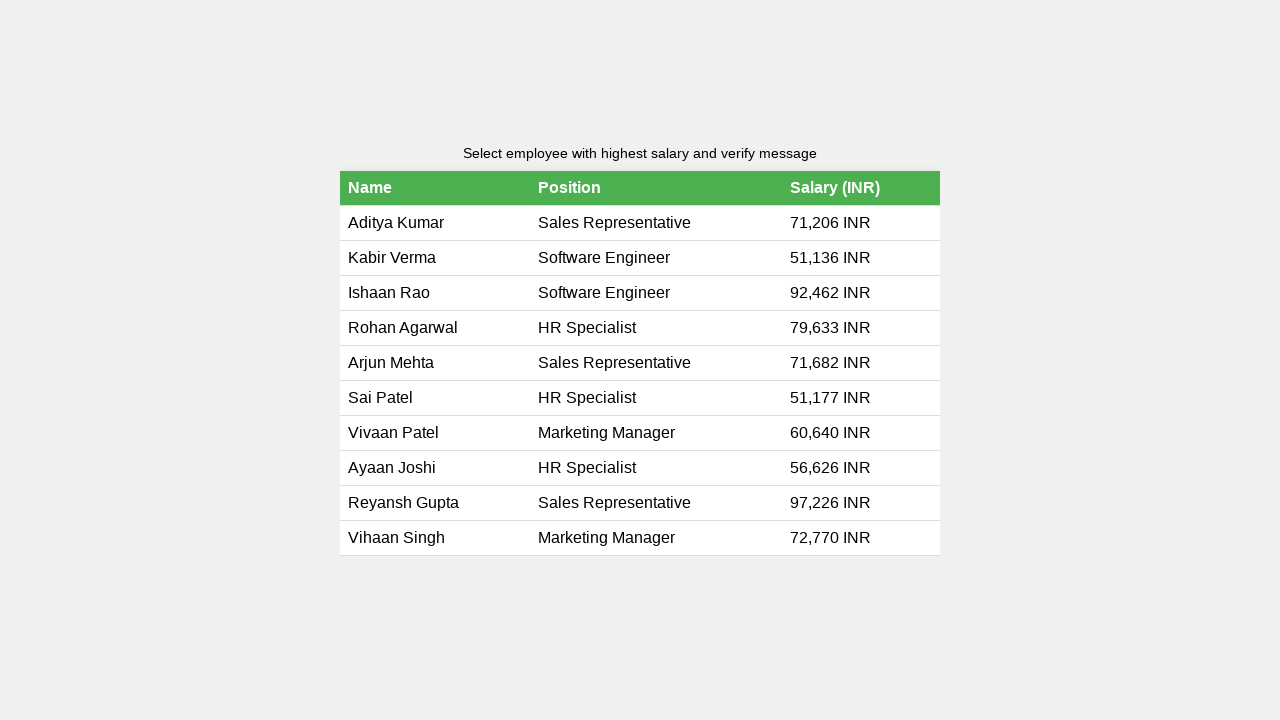

Updated maximum salary to 97226 from row 9
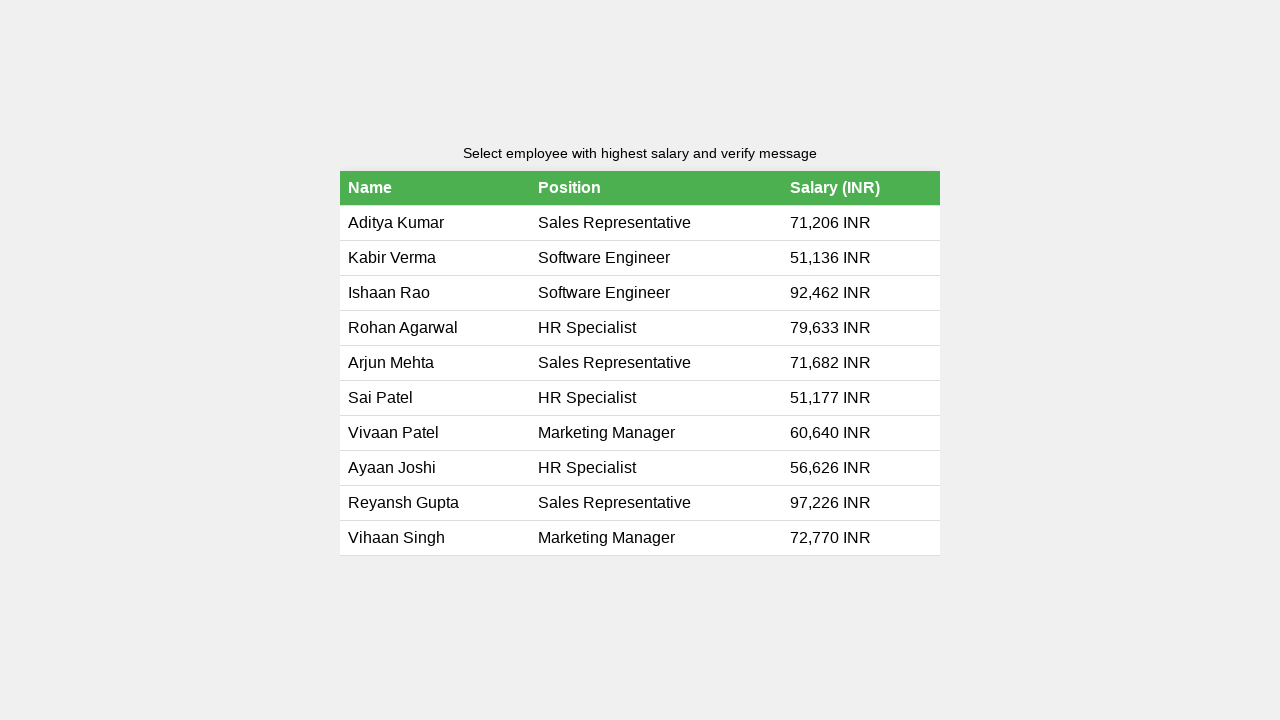

Retrieved salary text from row 10: 72,770 INR
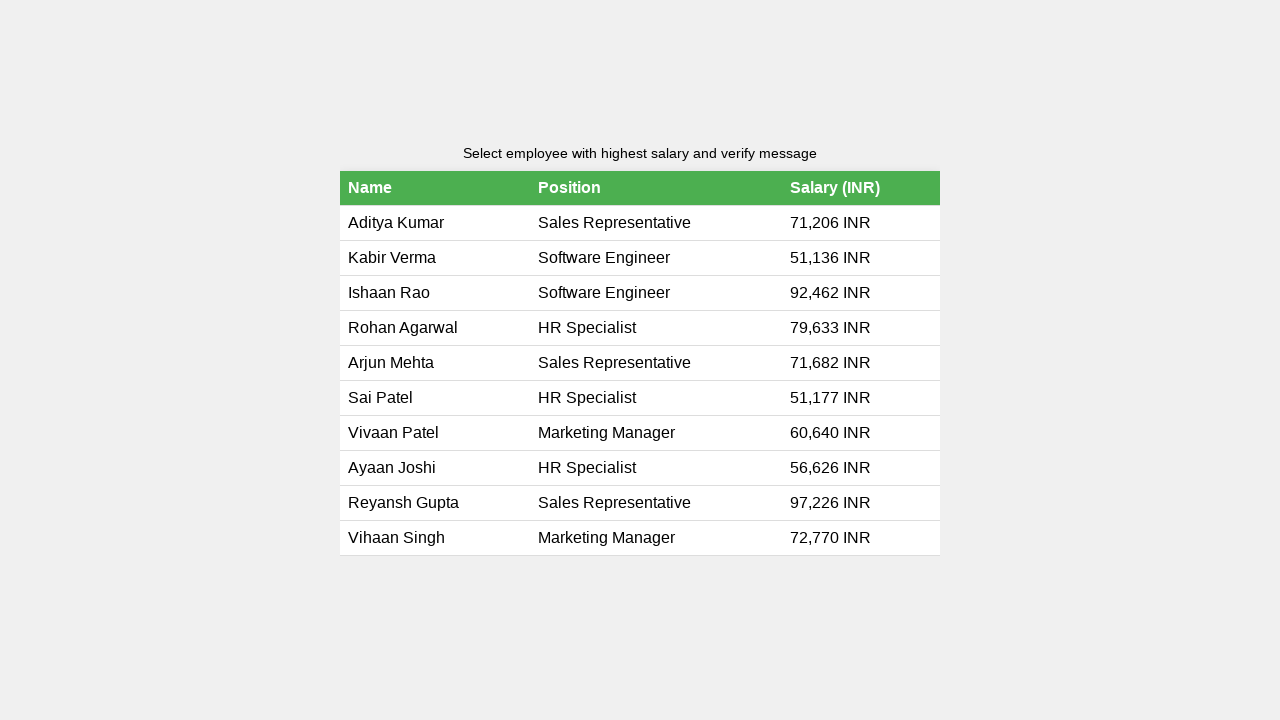

Formatted maximum salary as 97,226
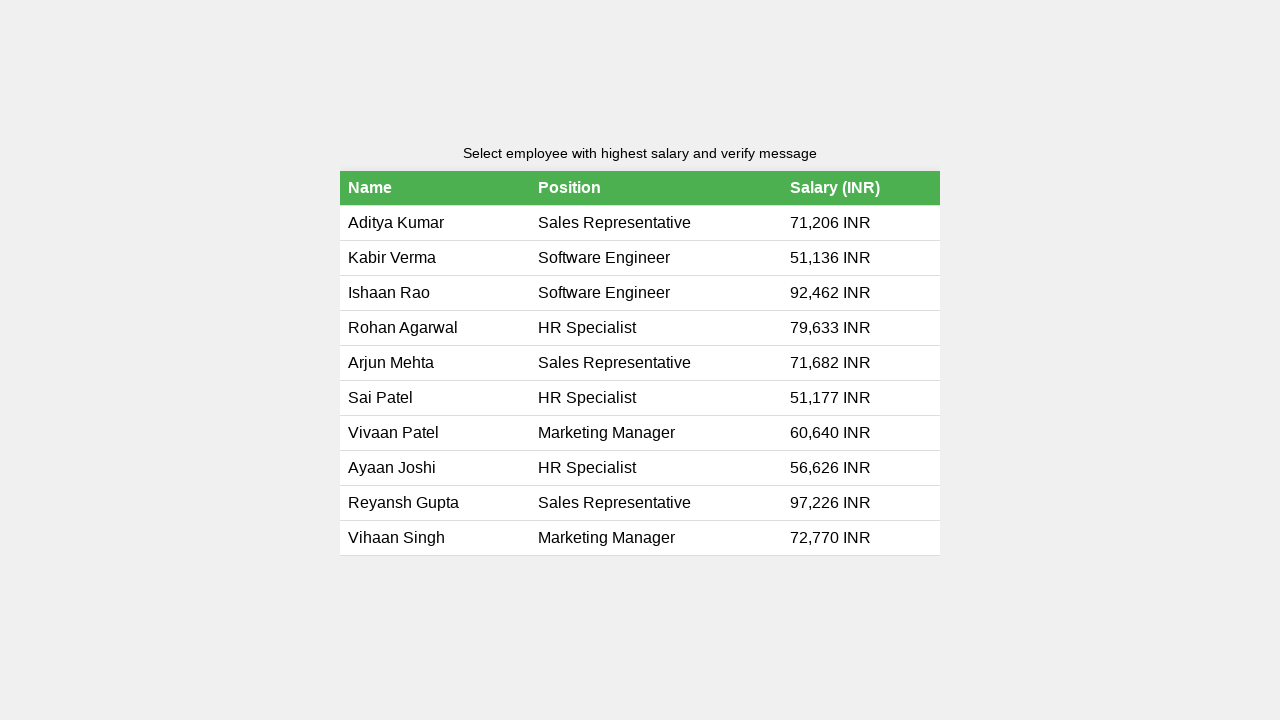

Clicked salary cell in row 9 with maximum salary 97,226 at (861, 502) on //tbody[@id='employeeBody']/tr[9]/td[3]
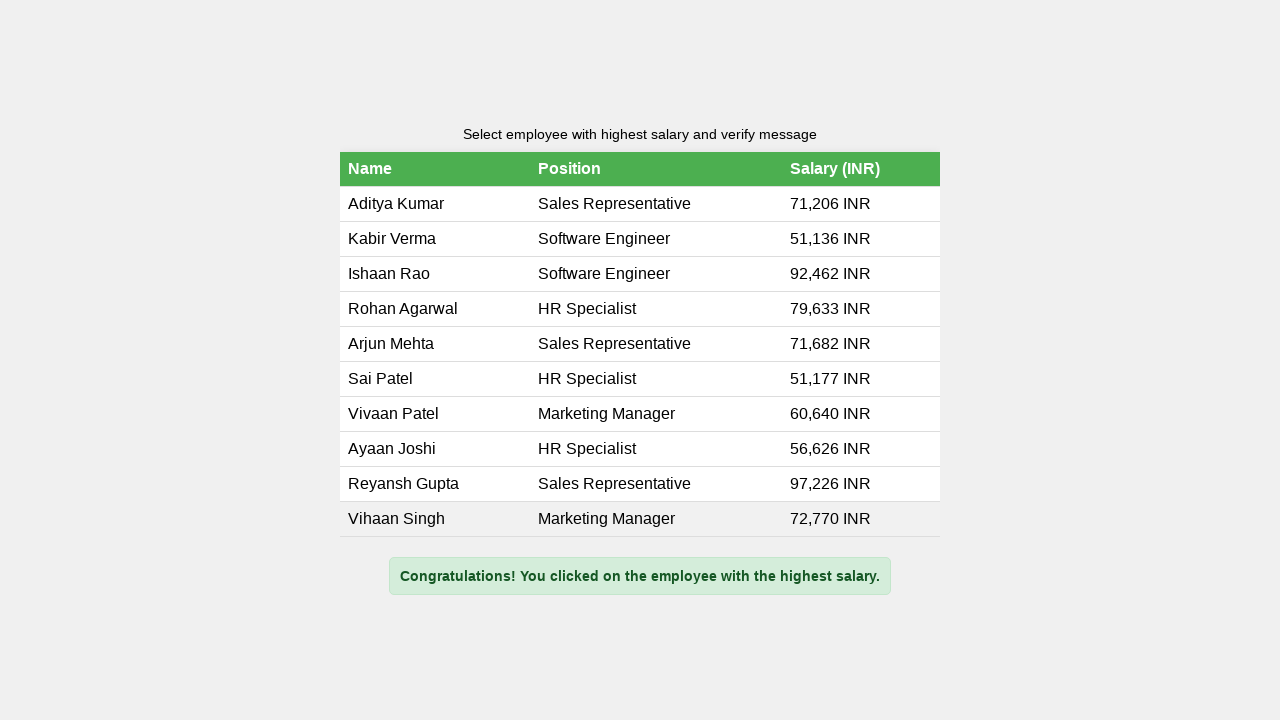

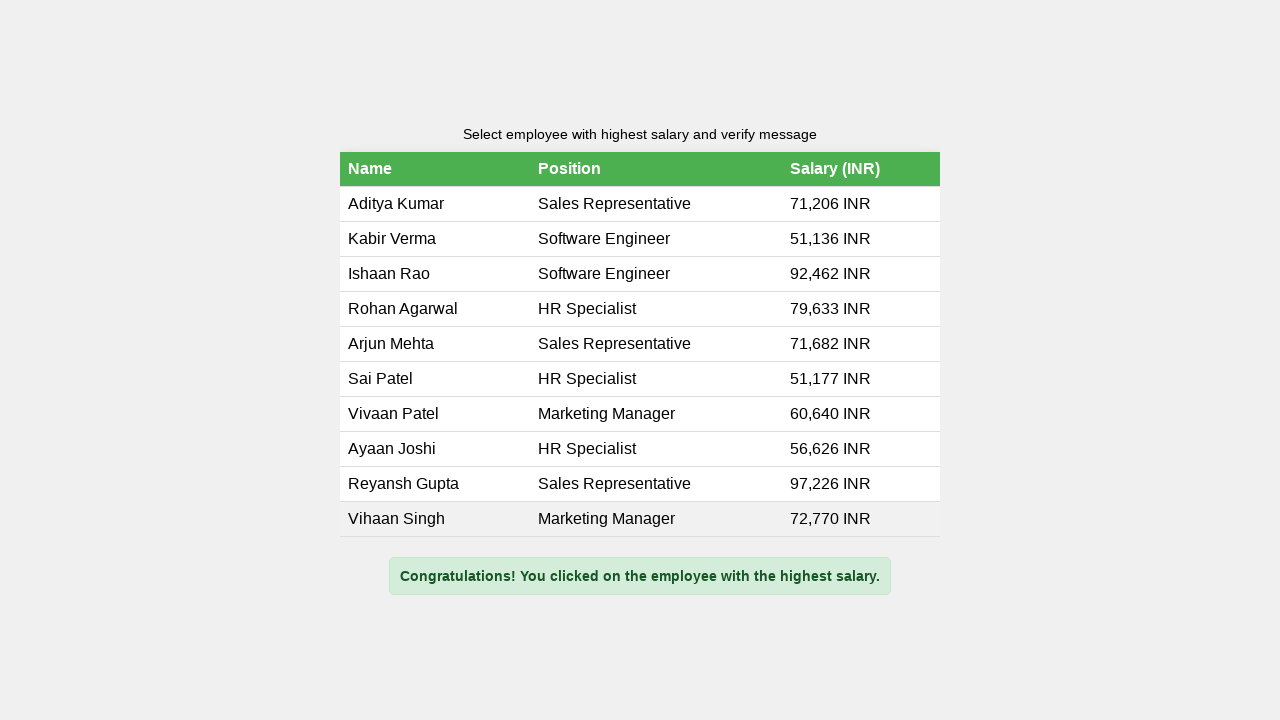